Tests that entered text is trimmed when saving edits

Starting URL: https://demo.playwright.dev/todomvc

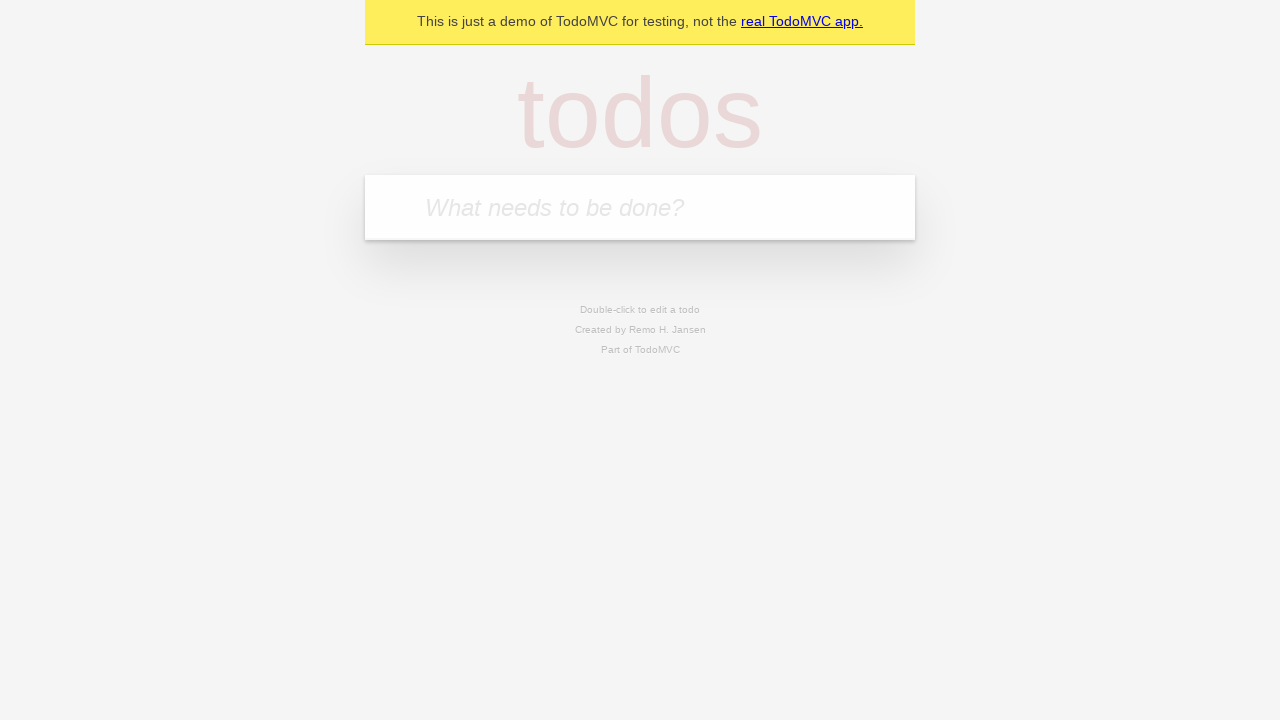

Filled new todo input with 'buy some cheese' on internal:attr=[placeholder="What needs to be done?"i]
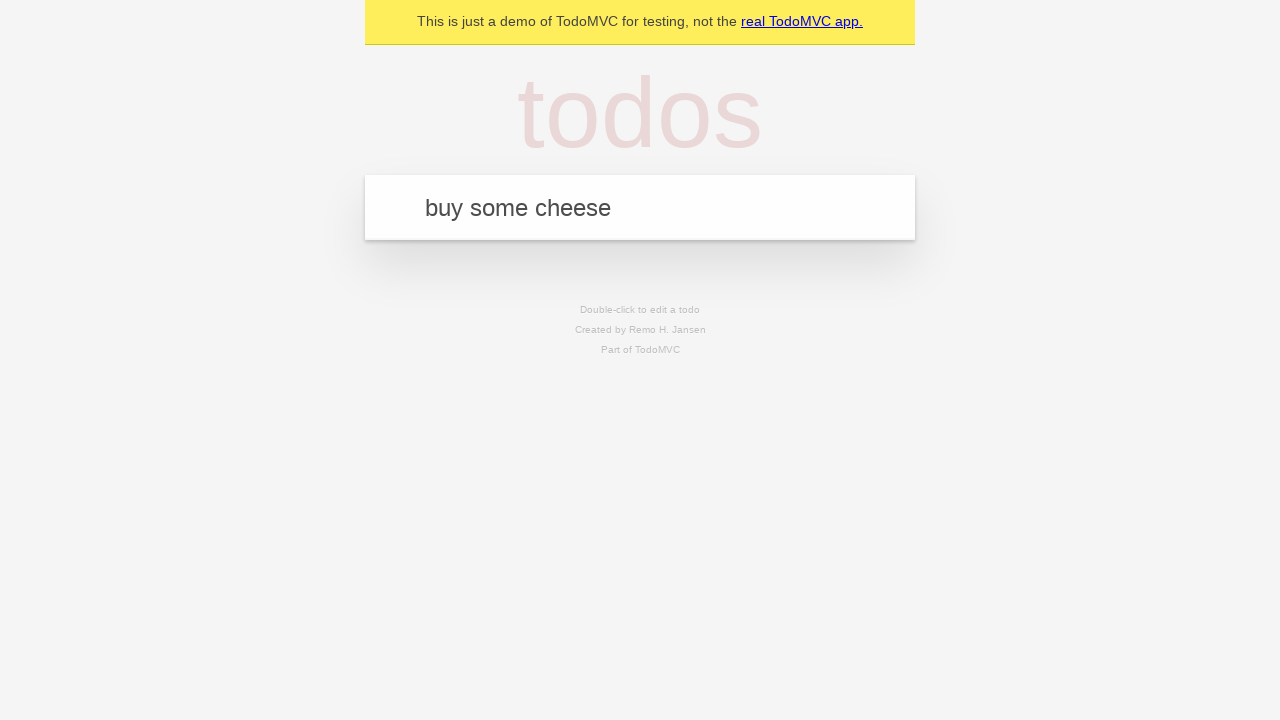

Pressed Enter to create todo 'buy some cheese' on internal:attr=[placeholder="What needs to be done?"i]
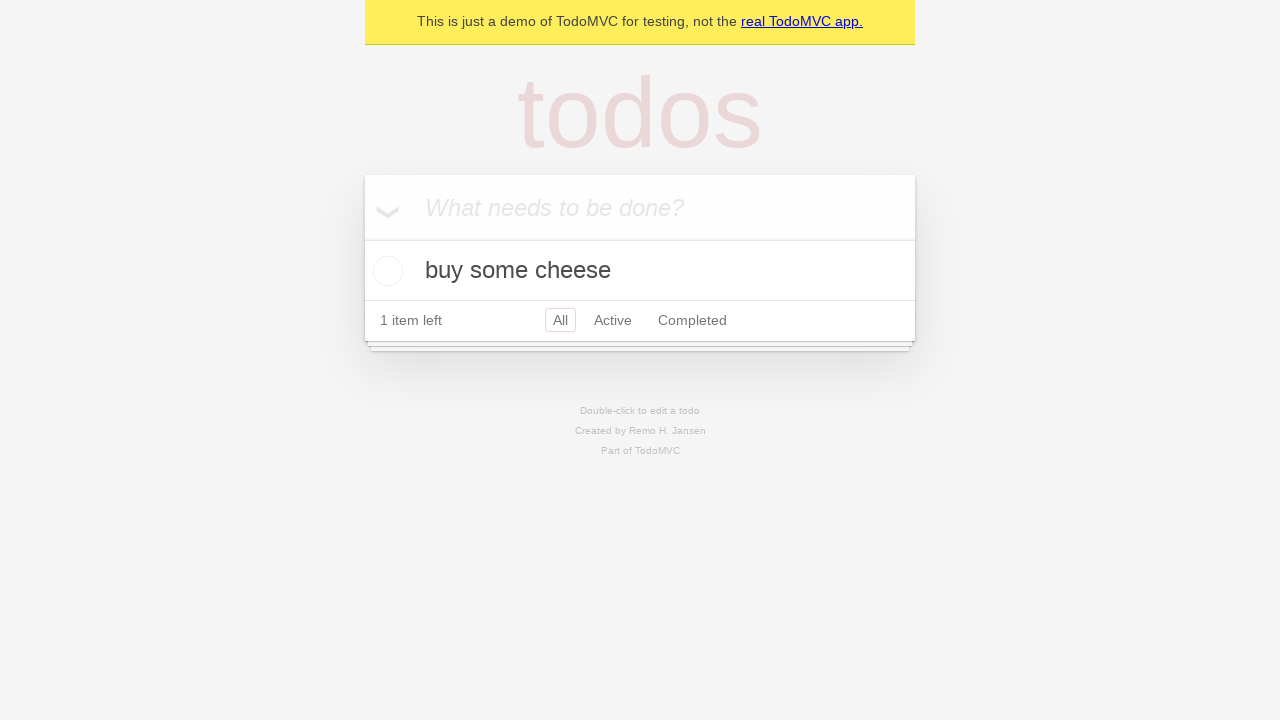

Filled new todo input with 'feed the cat' on internal:attr=[placeholder="What needs to be done?"i]
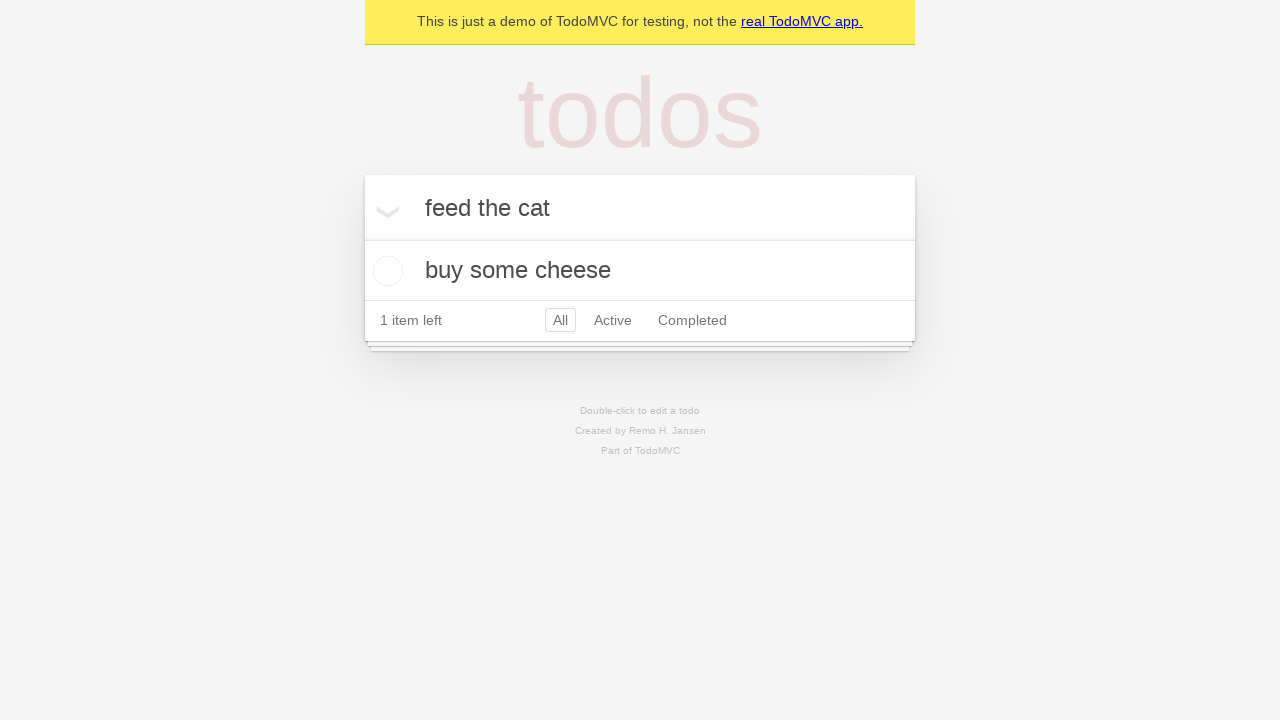

Pressed Enter to create todo 'feed the cat' on internal:attr=[placeholder="What needs to be done?"i]
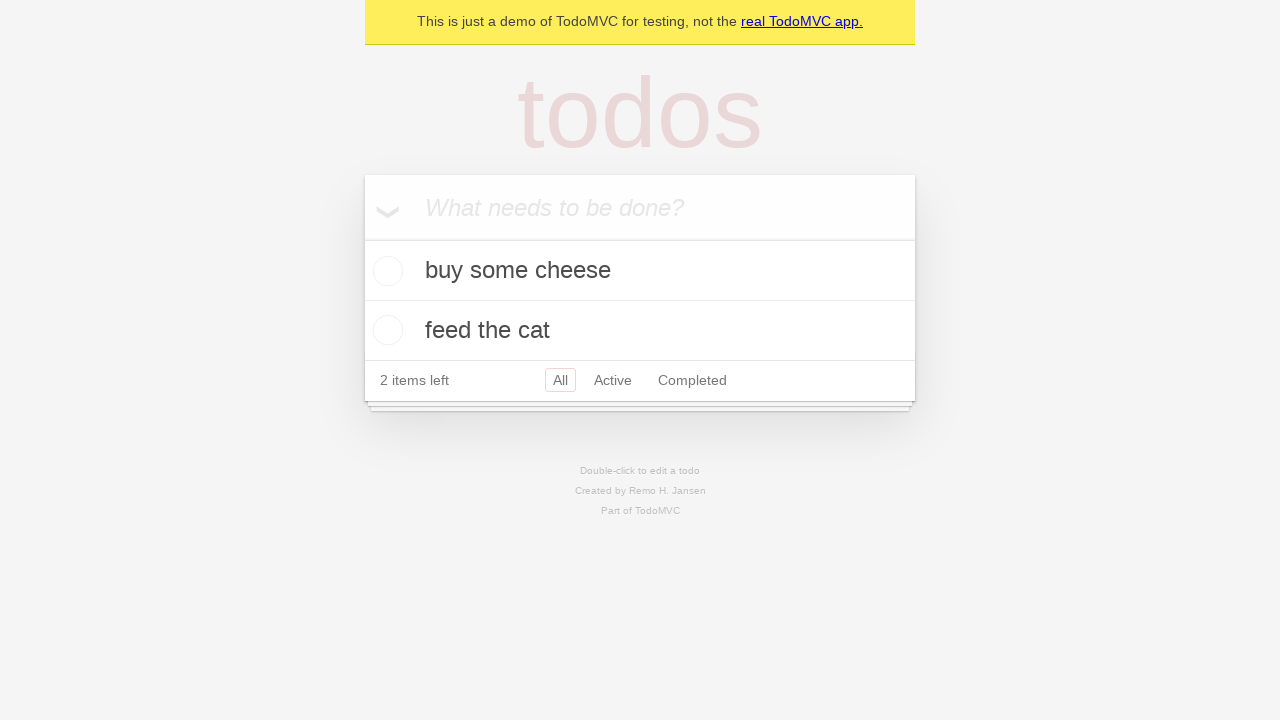

Filled new todo input with 'book a doctors appointment' on internal:attr=[placeholder="What needs to be done?"i]
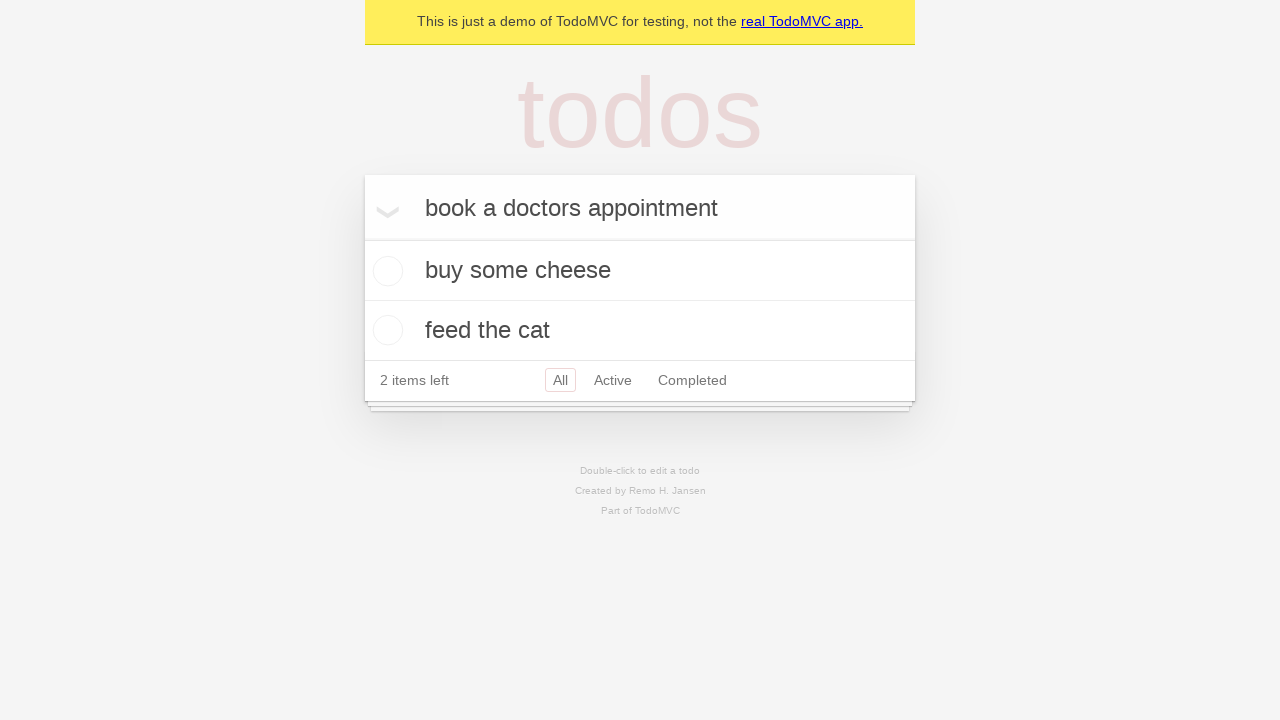

Pressed Enter to create todo 'book a doctors appointment' on internal:attr=[placeholder="What needs to be done?"i]
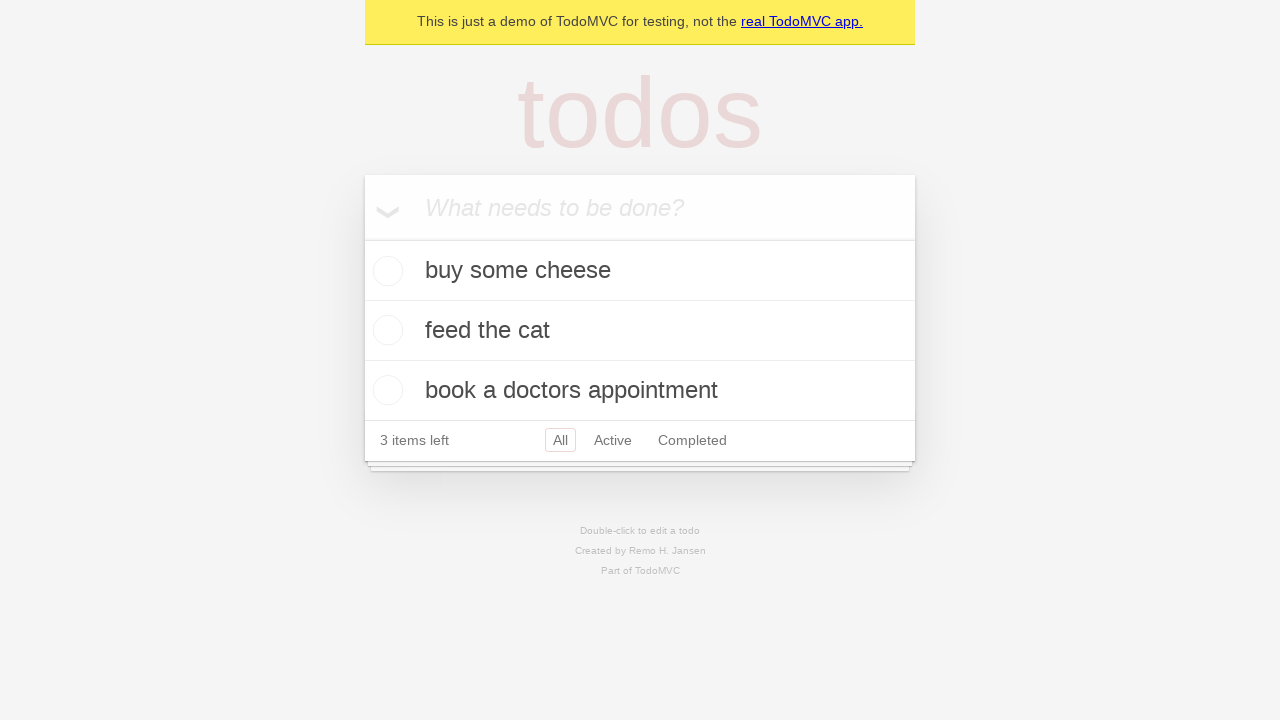

Double-clicked second todo item to enter edit mode at (640, 331) on internal:testid=[data-testid="todo-item"s] >> nth=1
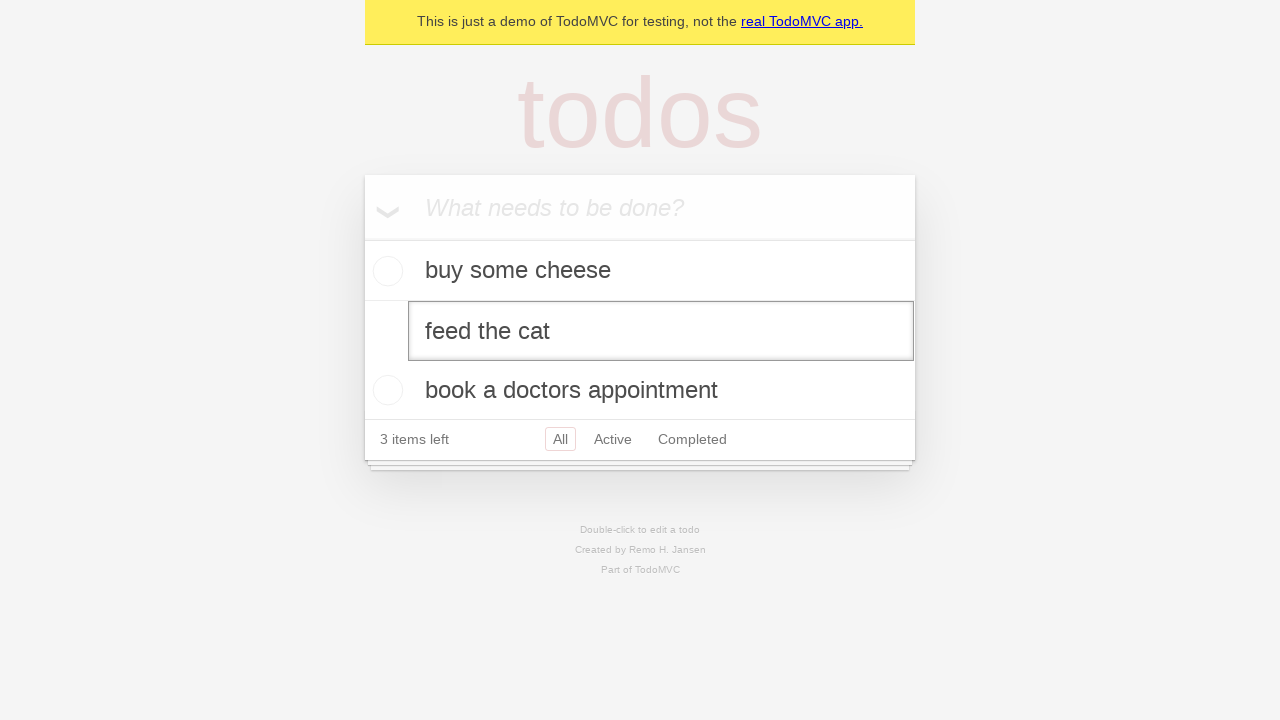

Filled edit textbox with whitespace-padded text '    buy some sausages    ' on internal:testid=[data-testid="todo-item"s] >> nth=1 >> internal:role=textbox[nam
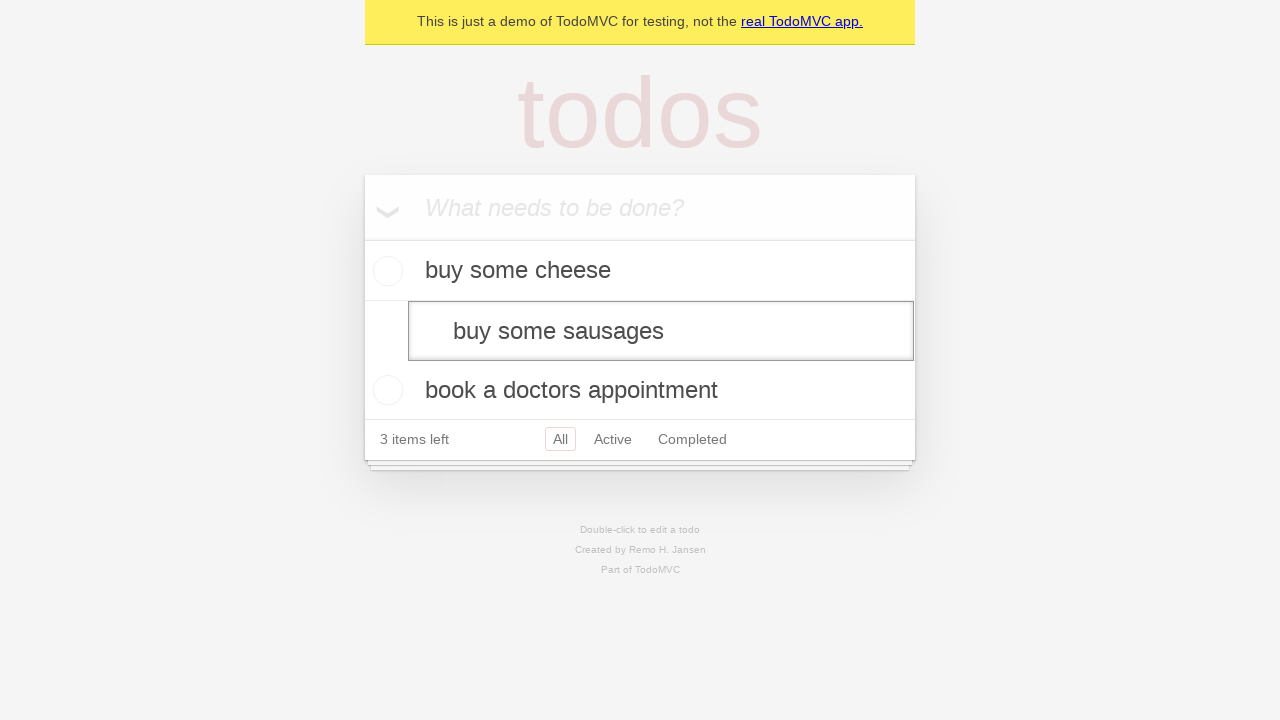

Pressed Enter to save edited todo, expecting text to be trimmed on internal:testid=[data-testid="todo-item"s] >> nth=1 >> internal:role=textbox[nam
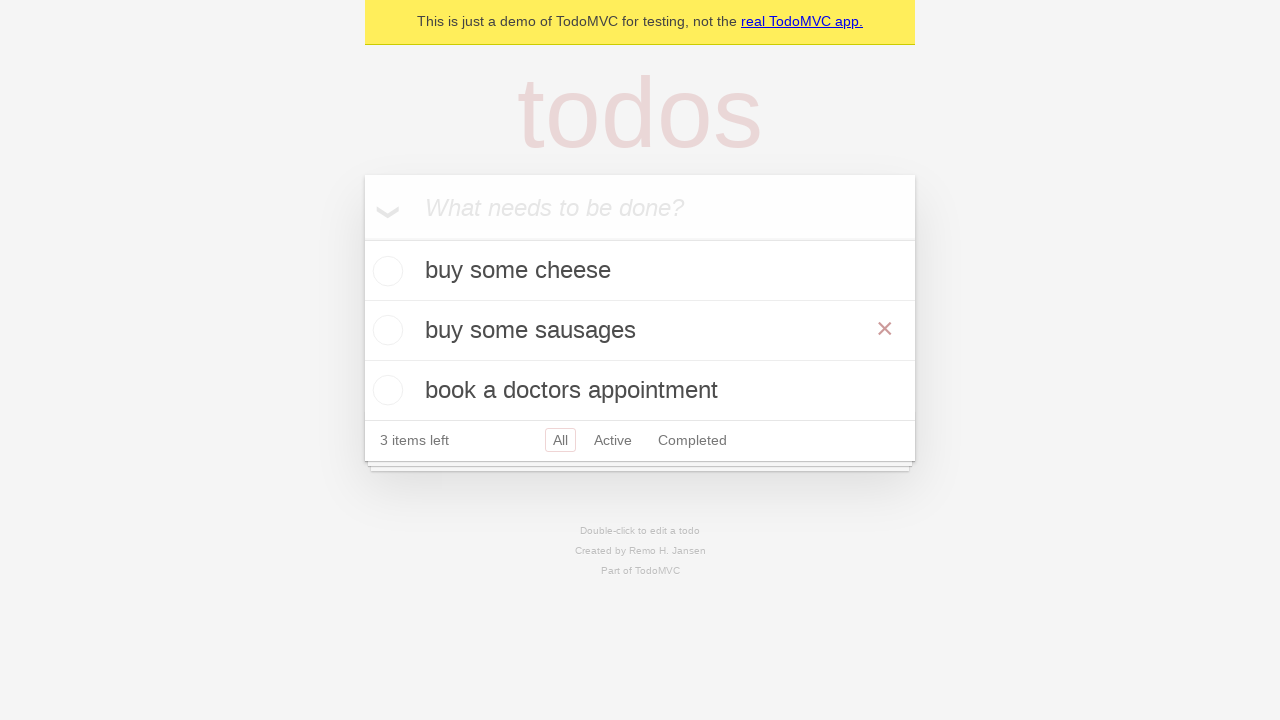

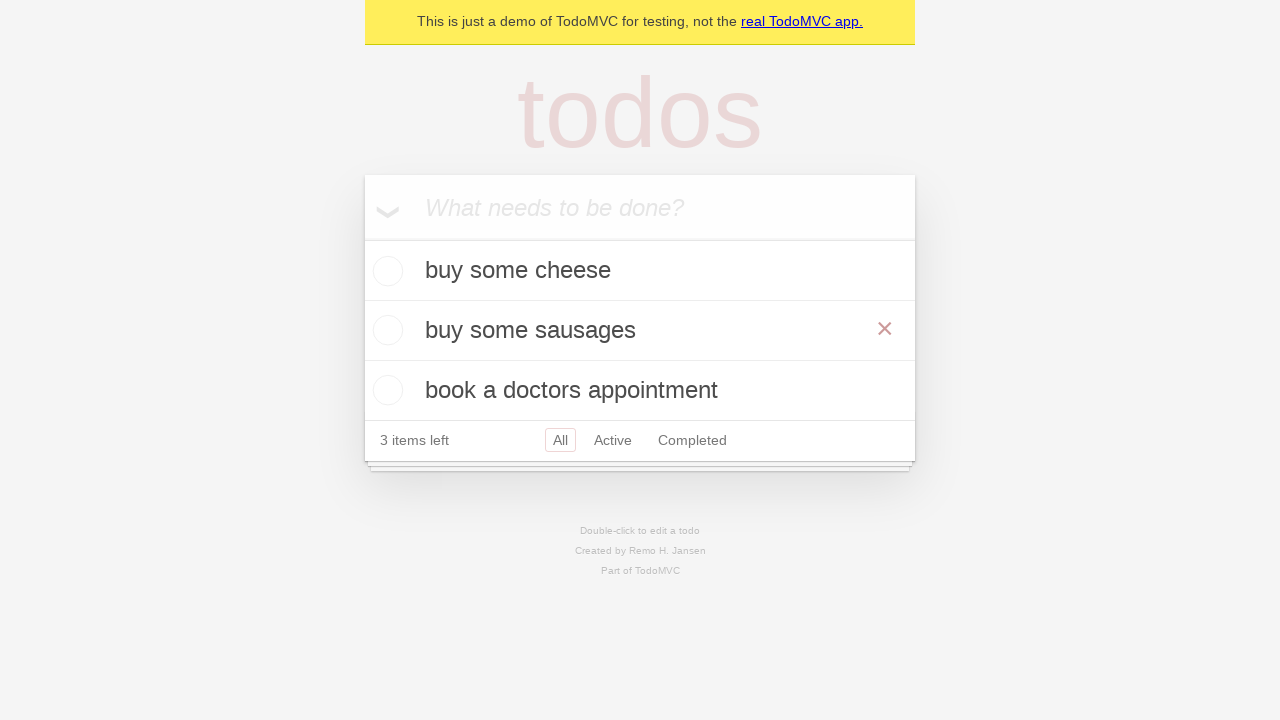